Tests readonly input field behavior by clicking on it

Starting URL: https://www.selenium.dev/selenium/web/web-form.html

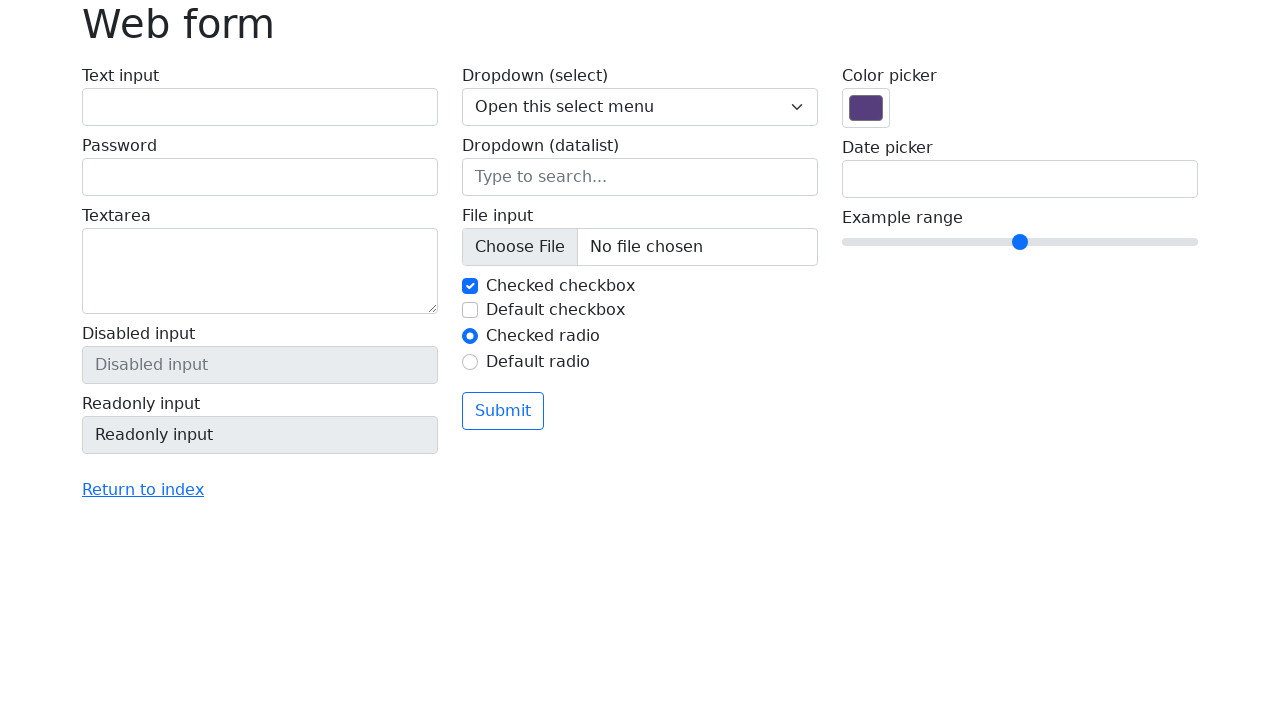

Navigated to web form test page
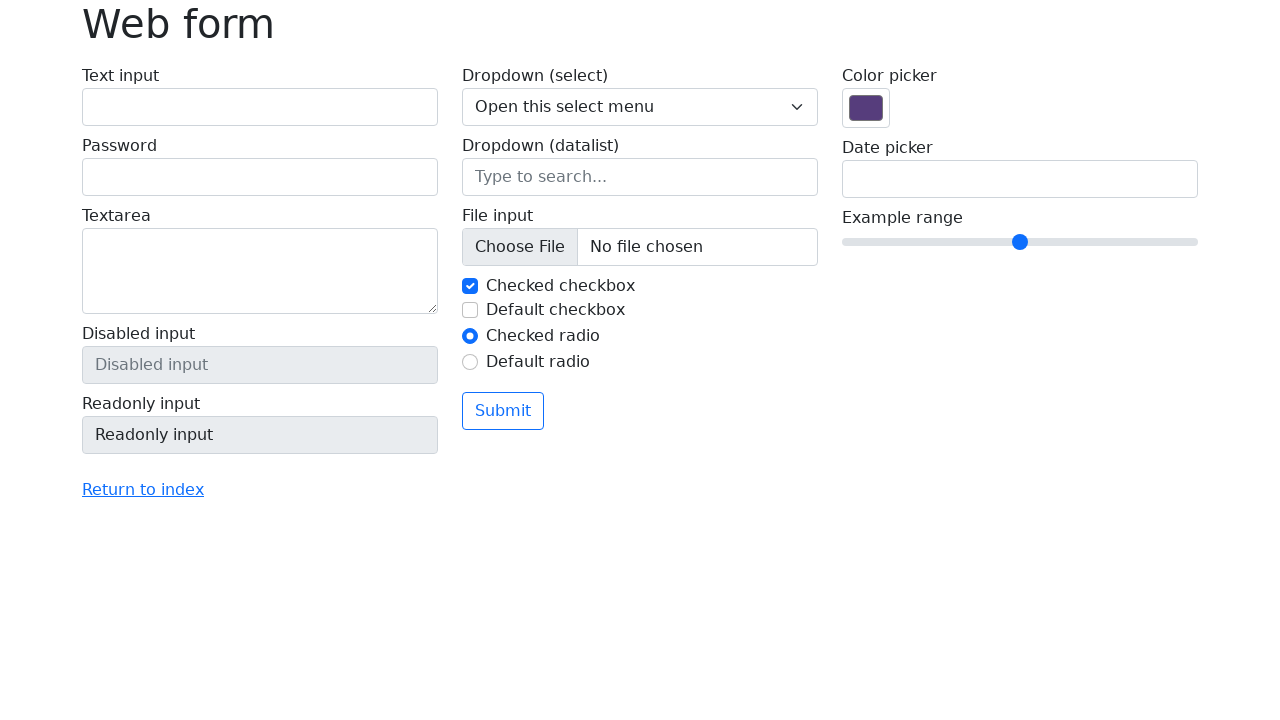

Clicked on readonly input field at (260, 435) on input[name='my-readonly']
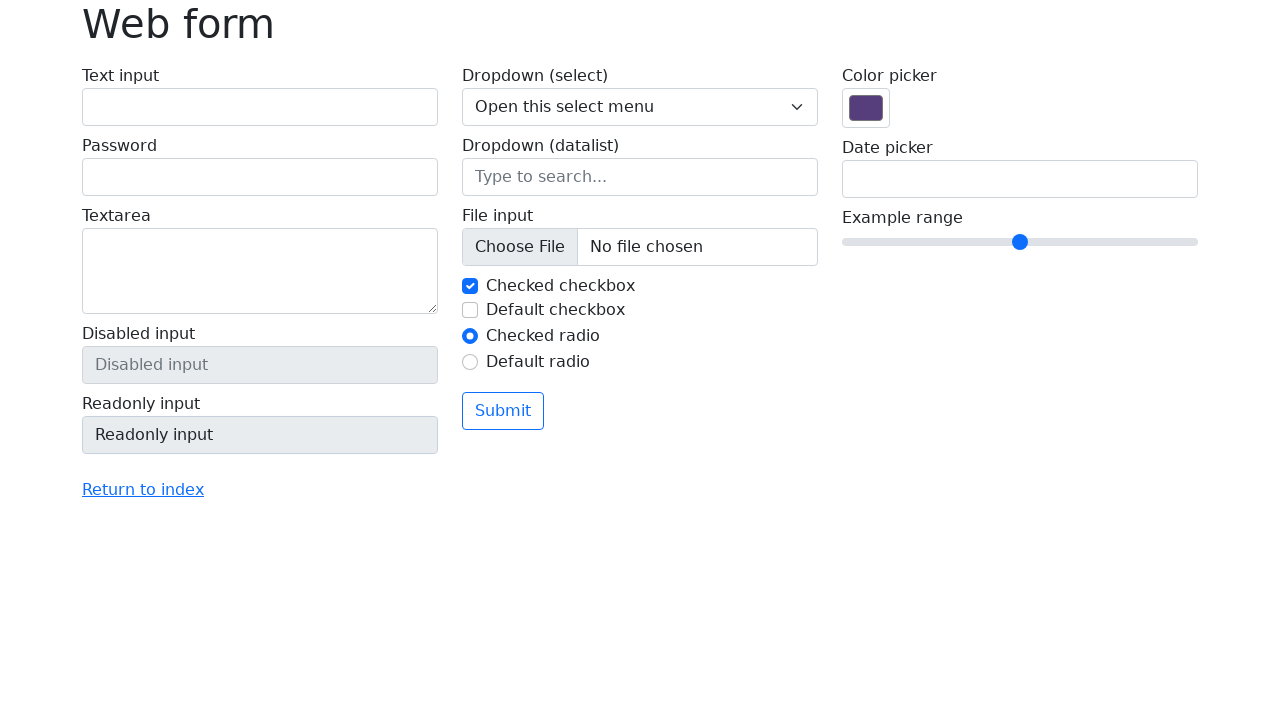

Located readonly input field element
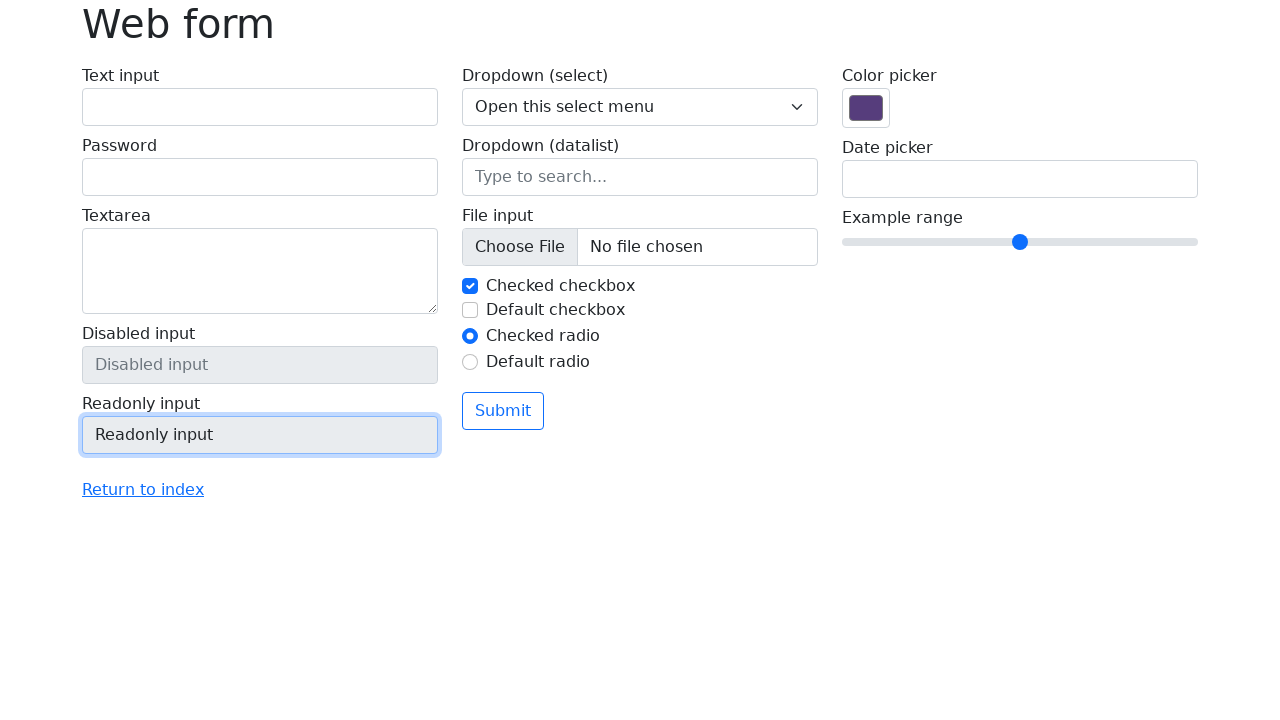

Verified readonly input field has readonly attribute
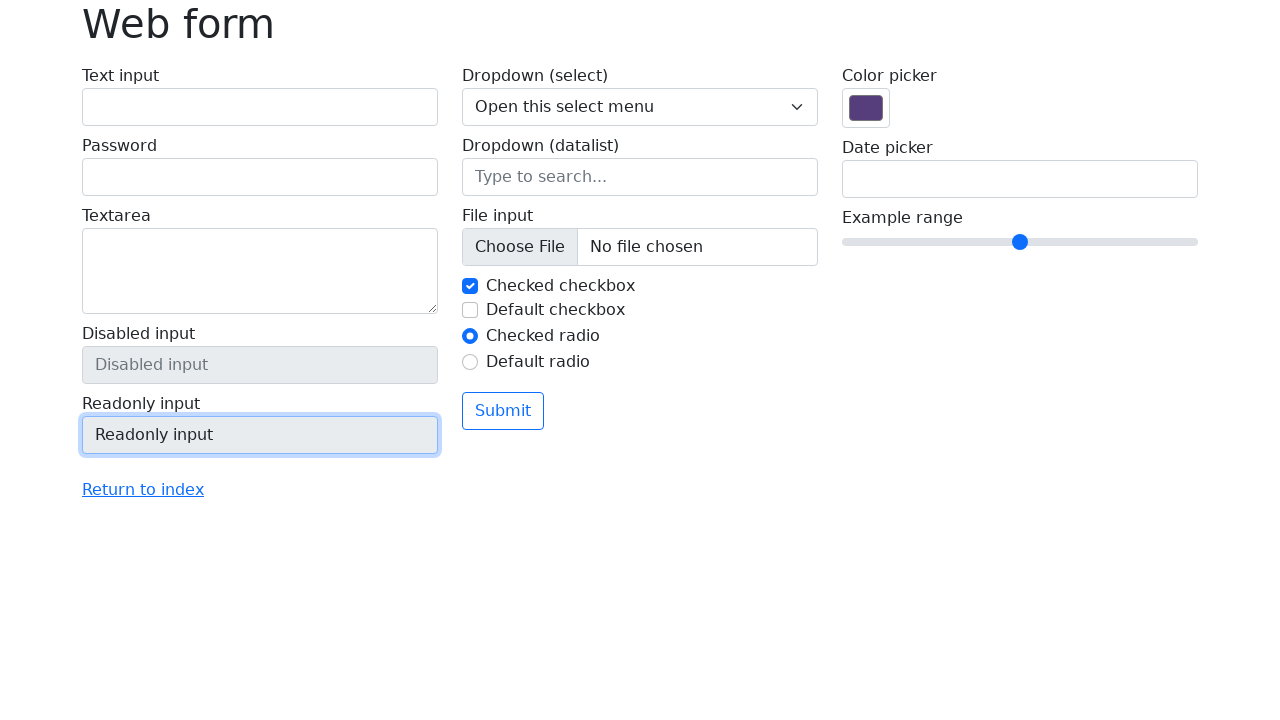

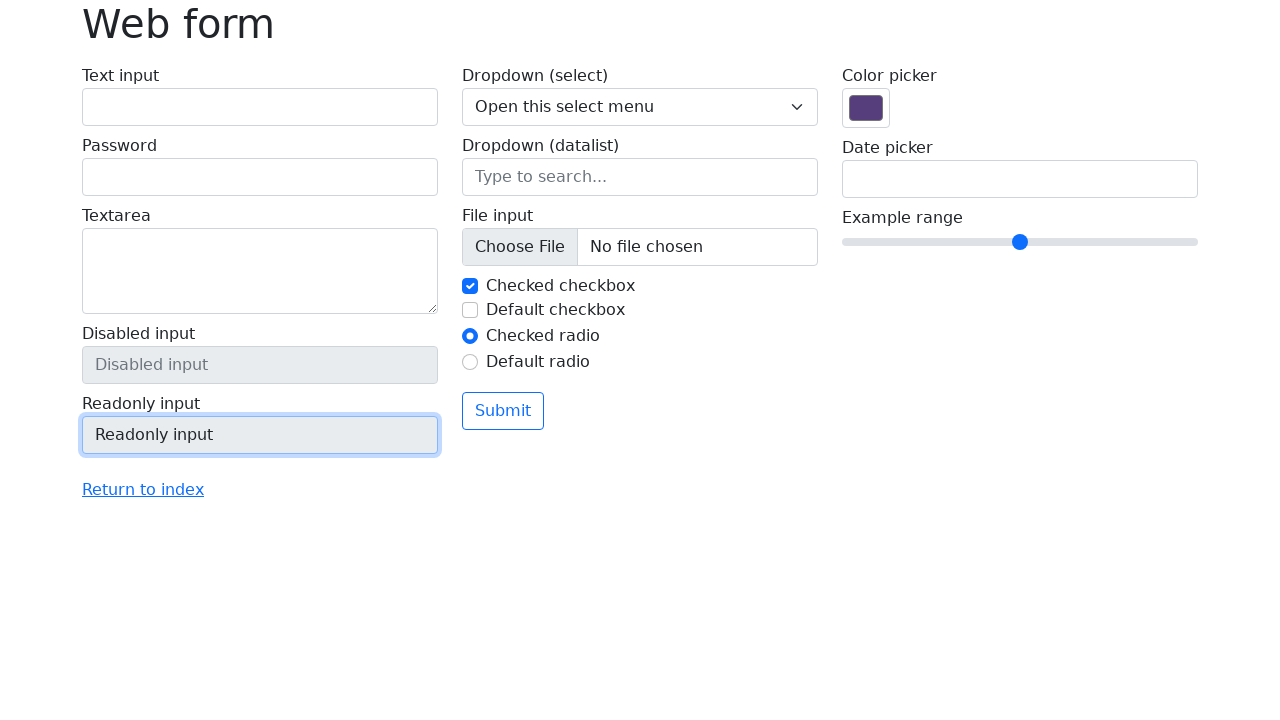